Navigates to Broken Links page and verifies valid image is loaded correctly

Starting URL: https://demoqa.com/elements

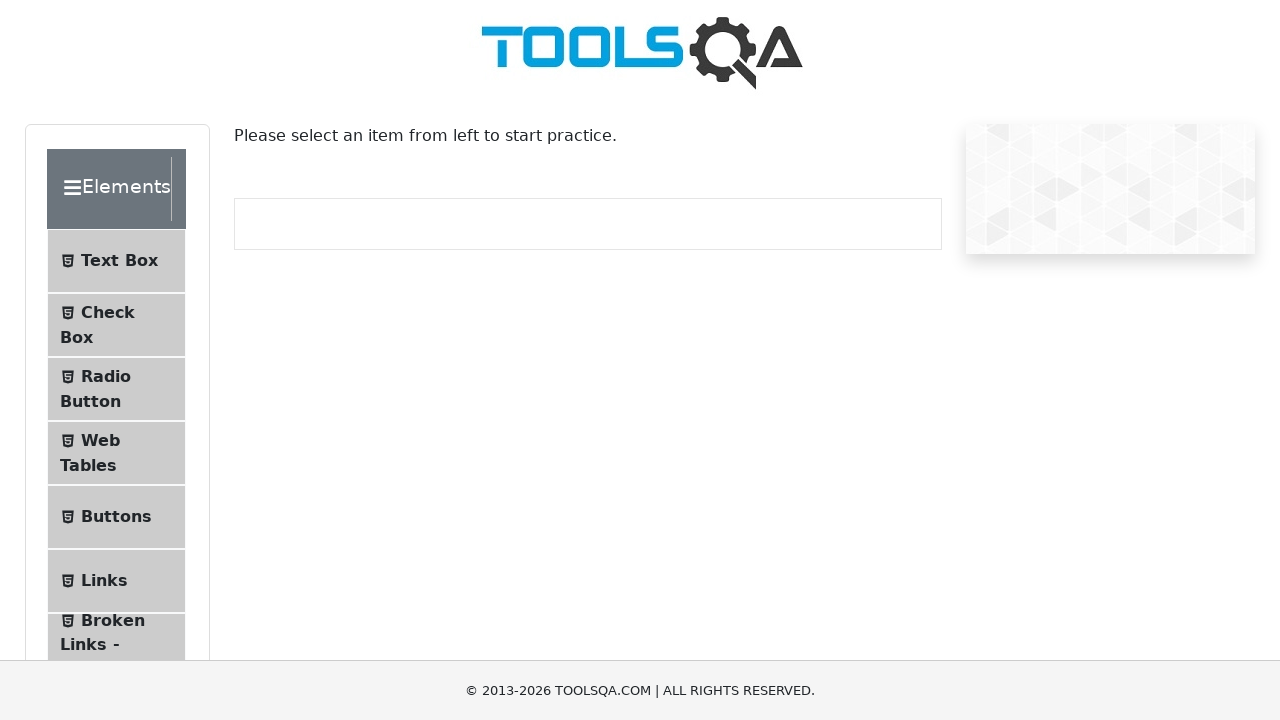

Clicked on 'Broken Links - Images' menu item at (113, 620) on li >> internal:text="Broken Links - Images"s
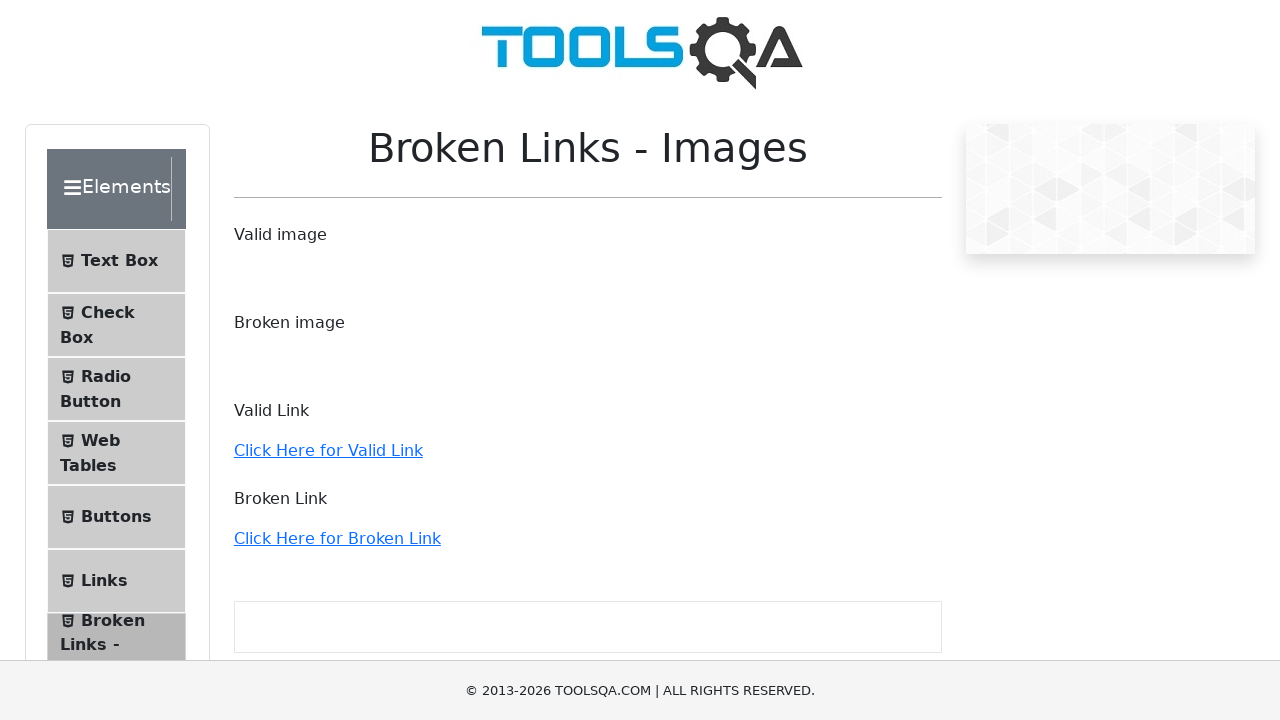

Broken Links - Images page loaded
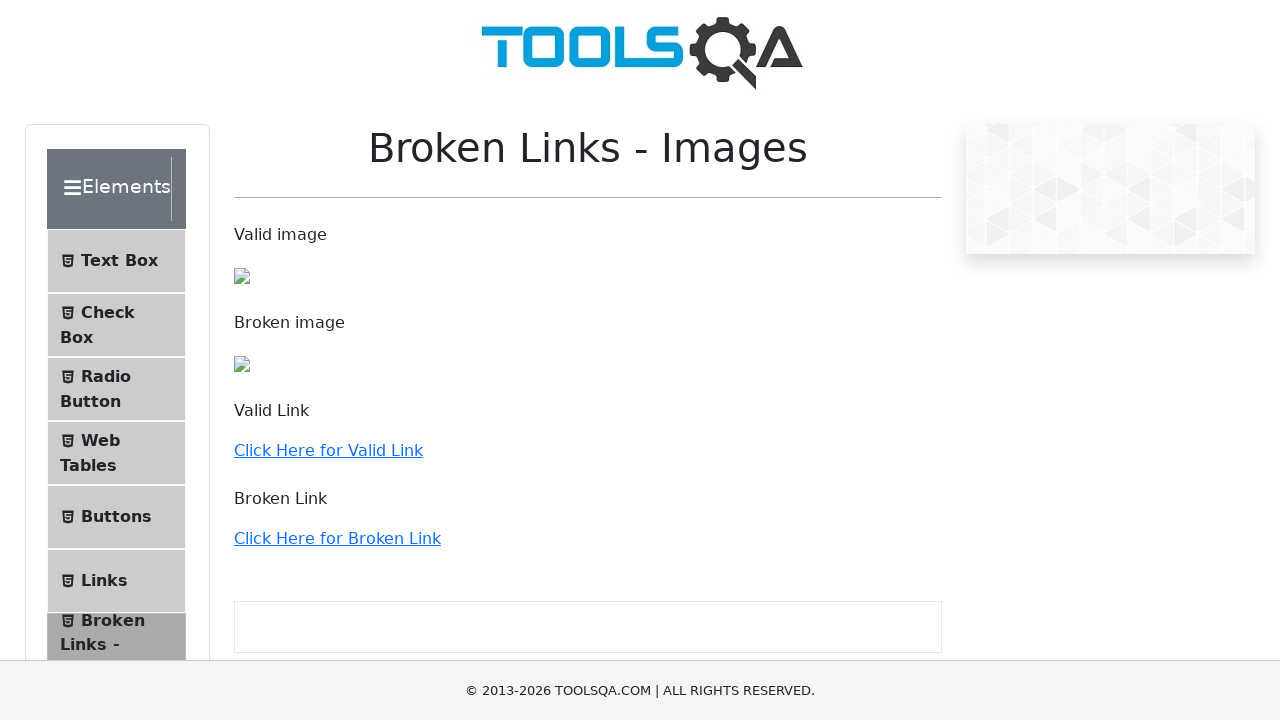

Valid image element found and loaded on page
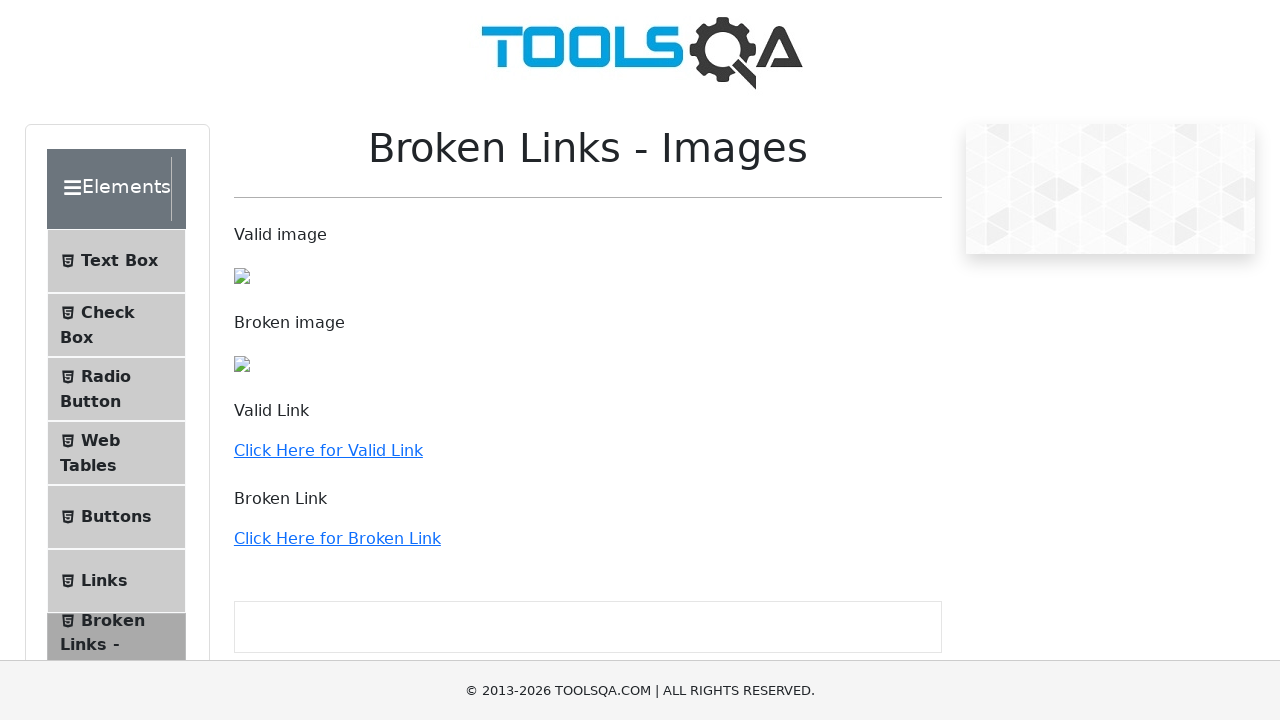

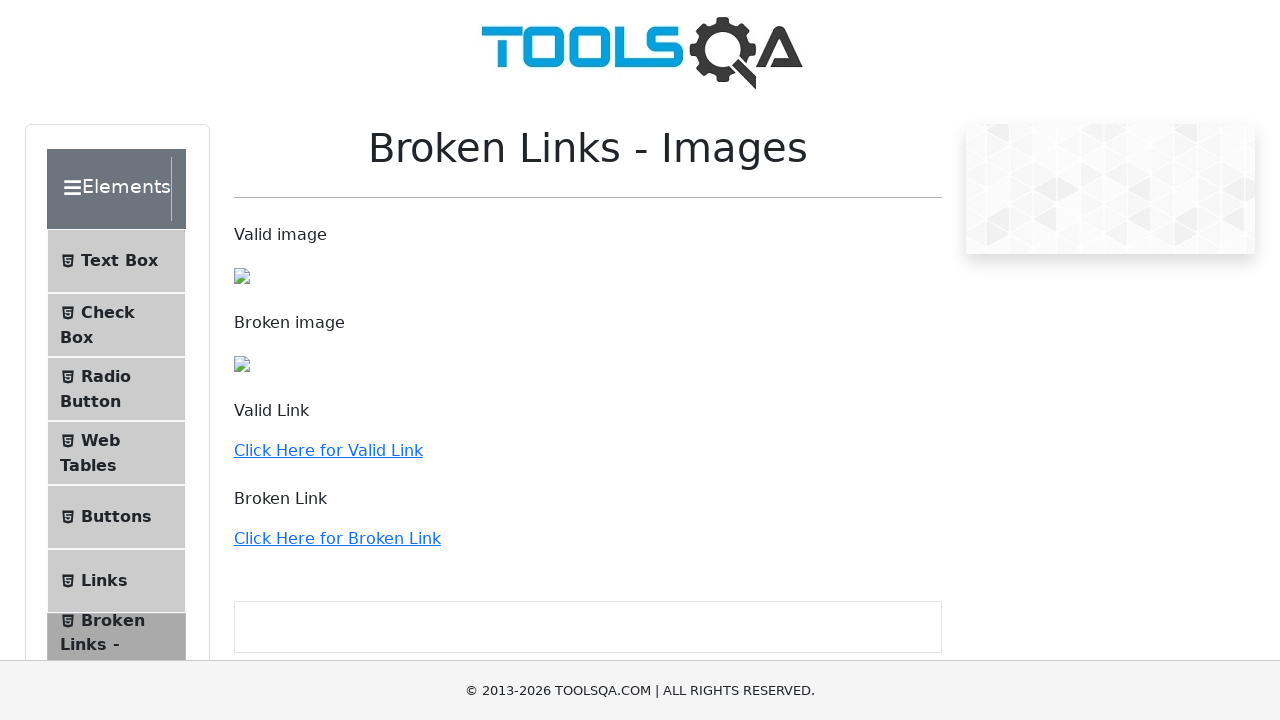